Tests selecting a country from a dropdown list on a visa application form

Starting URL: https://www.dummyticket.com/dummy-ticket-for-visa-application/

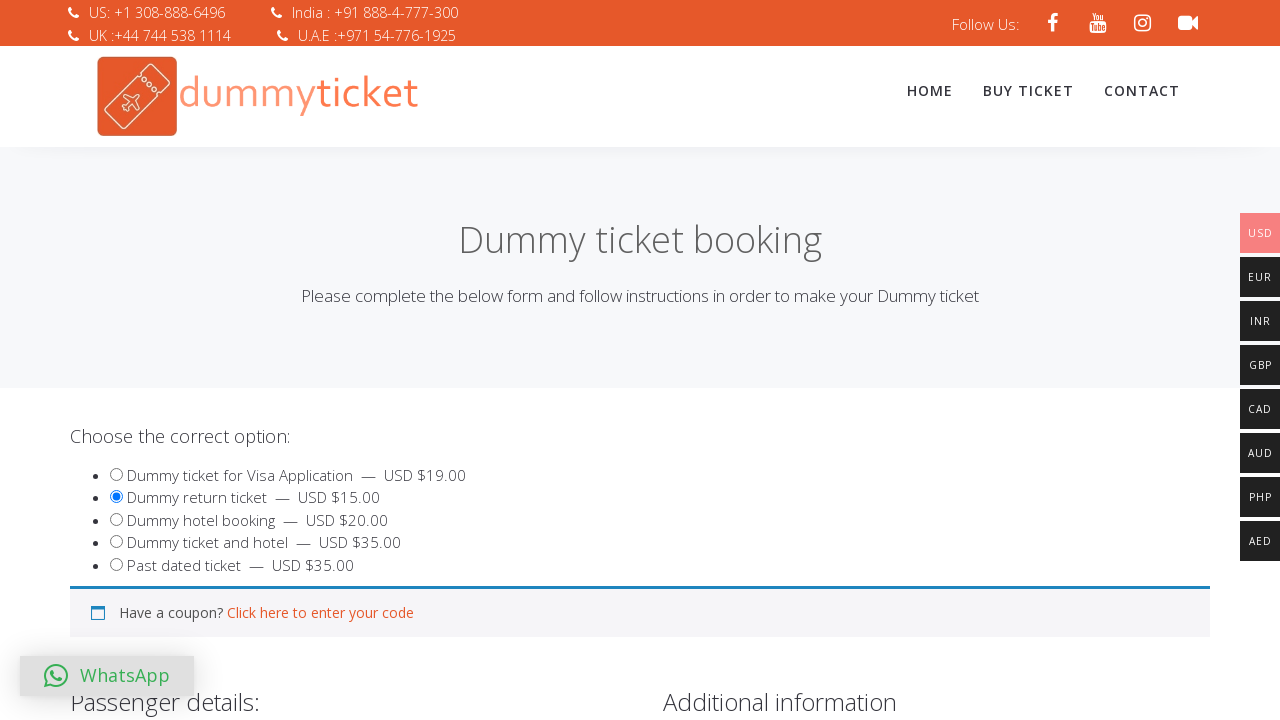

Clicked on country dropdown to open it at (344, 360) on span#select2-billing_country-container
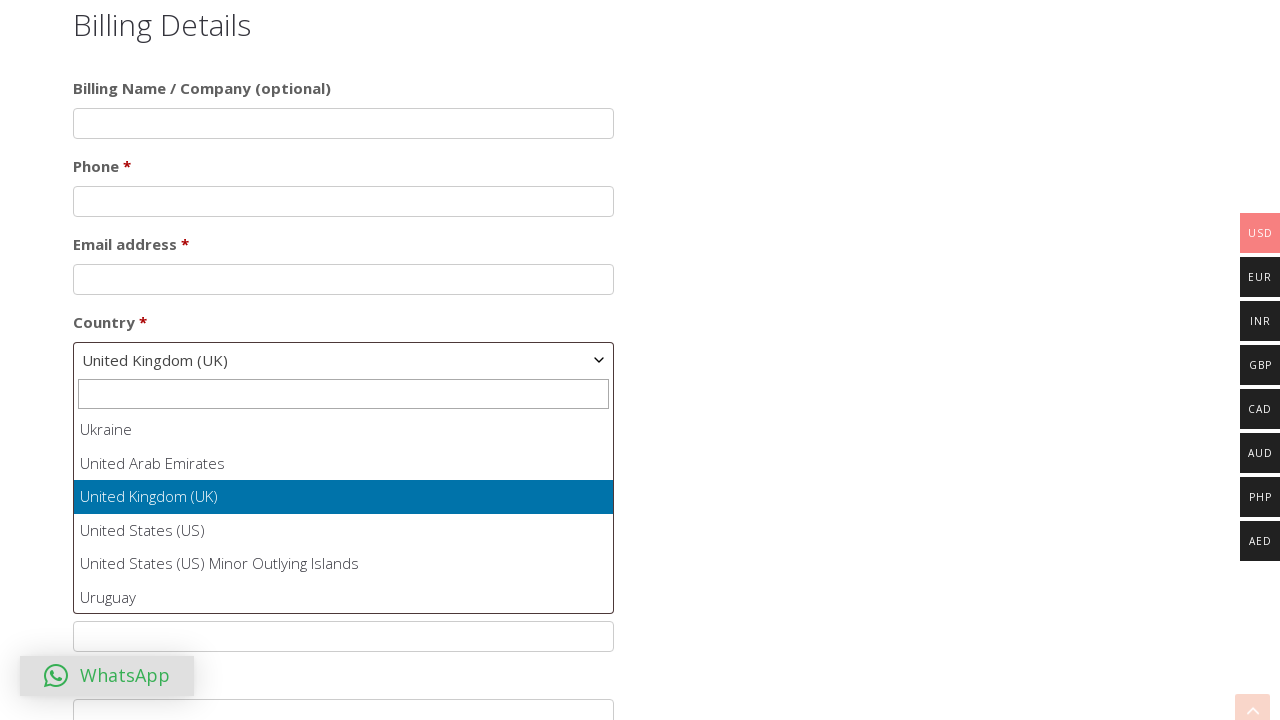

Dropdown options became visible
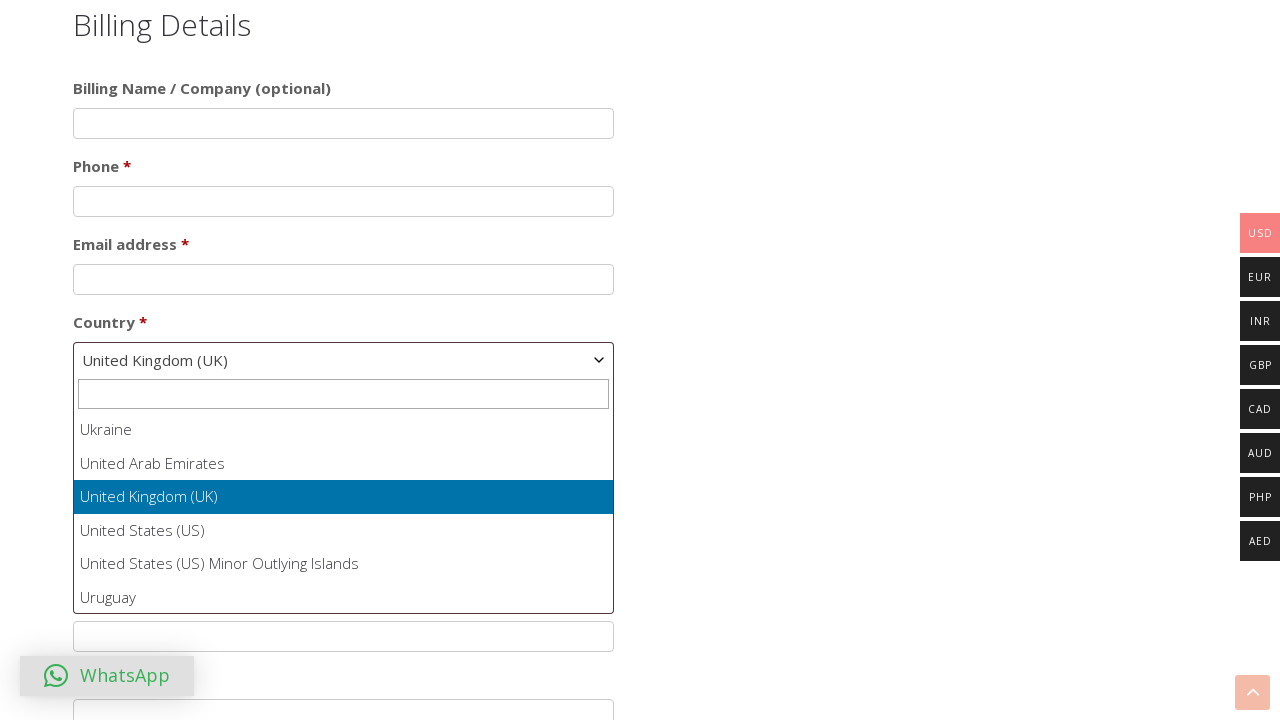

Selected 'Egypt' from the country dropdown list at (344, 513) on span.select2-dropdown.select2-dropdown--below li >> nth=65
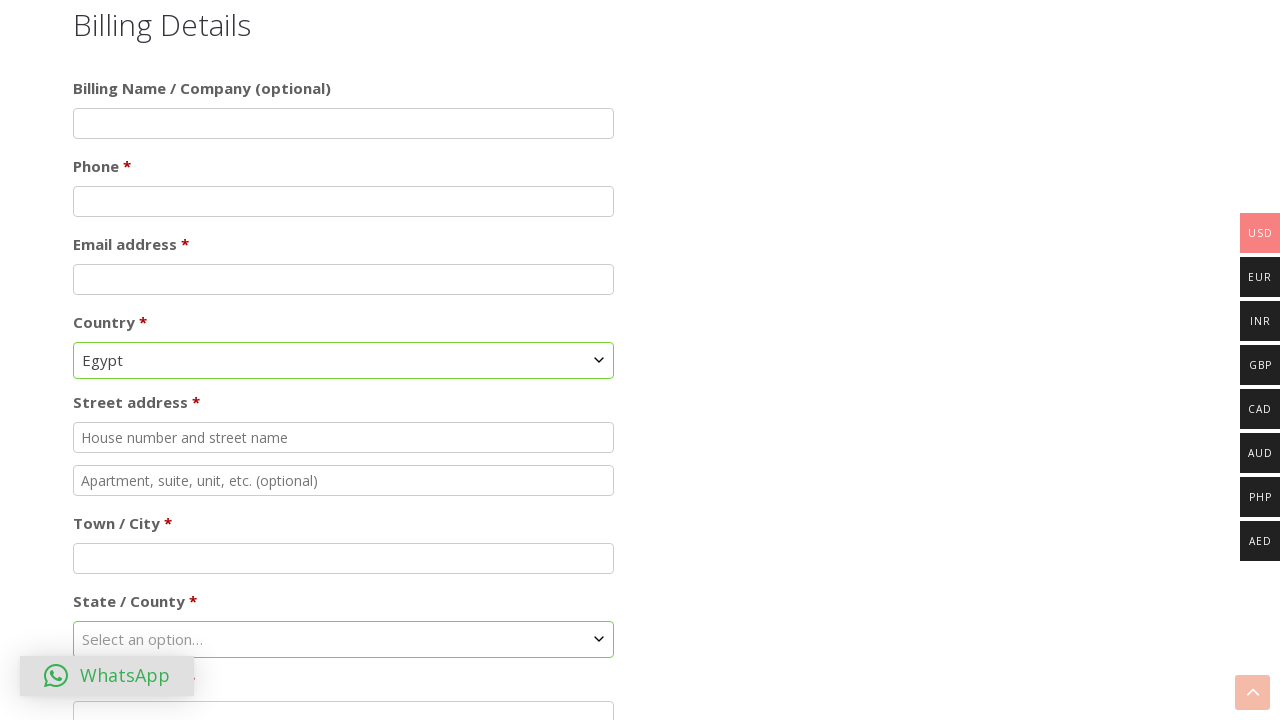

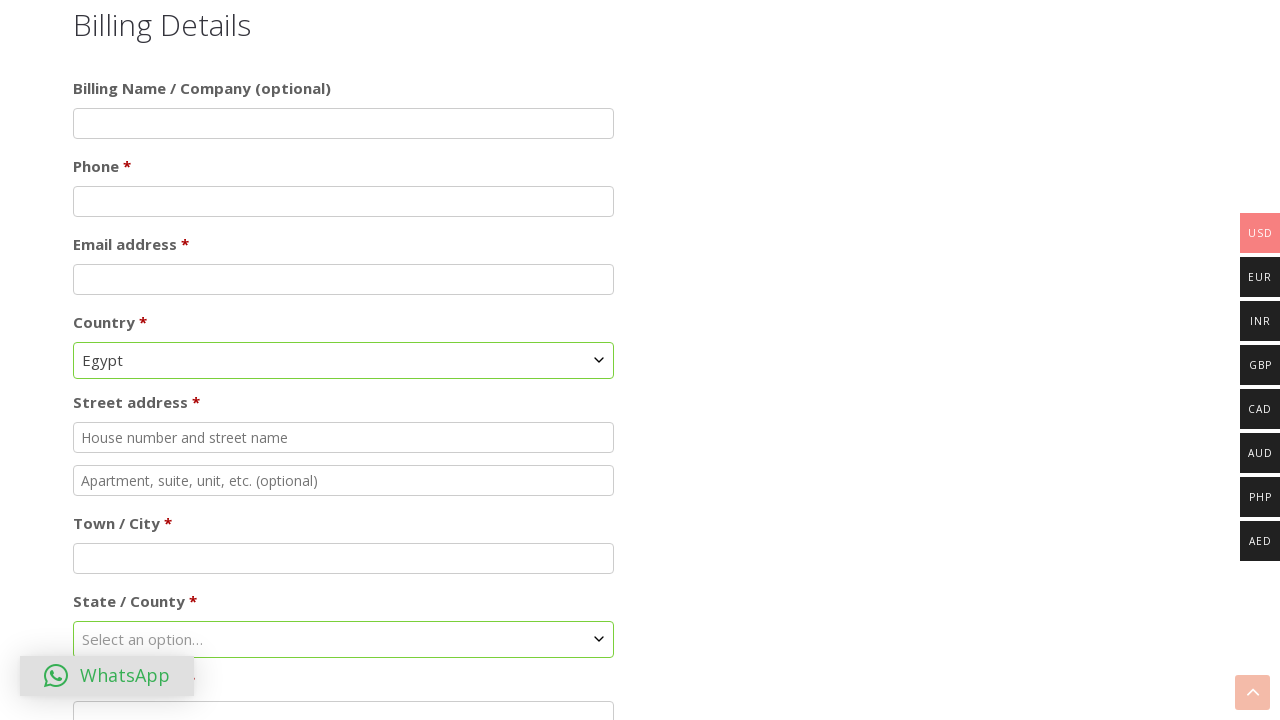